Tests that clicking the service info link navigates to the payment help page

Starting URL: https://www.mts.by/

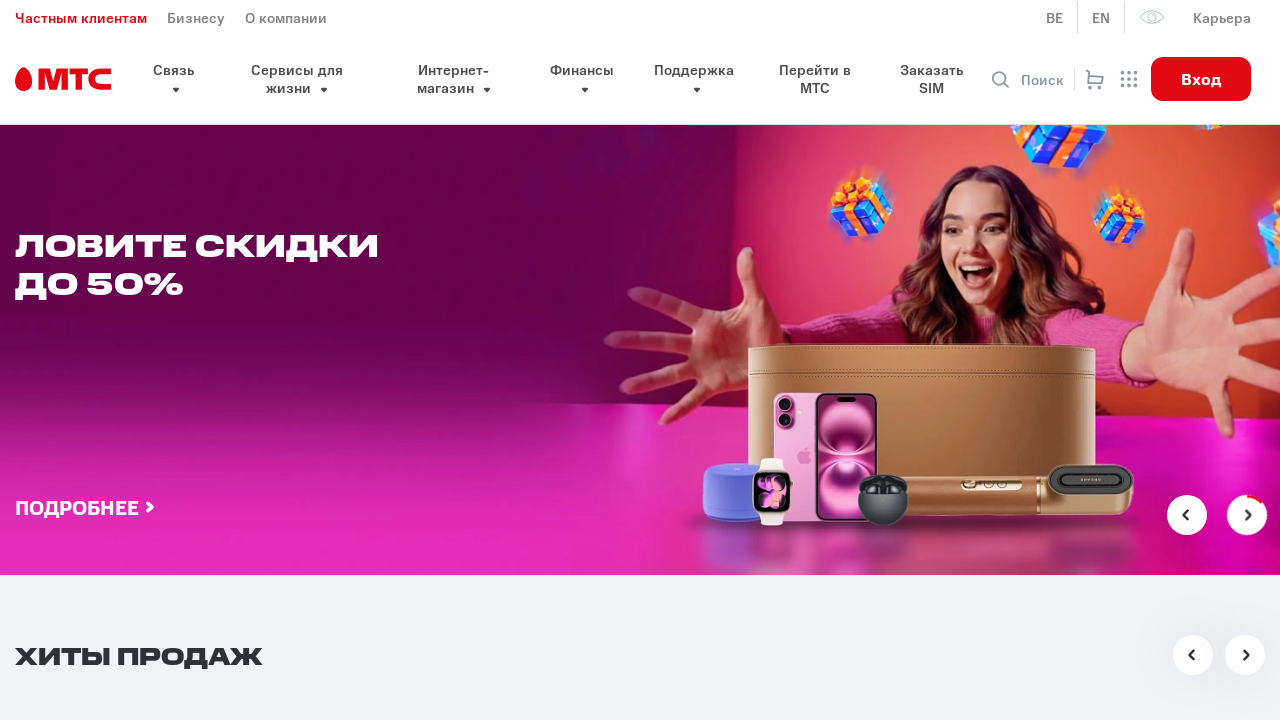

Clicked on the service information link in the payment wrapper at (190, 361) on xpath=//div[@class='pay__wrapper']//a
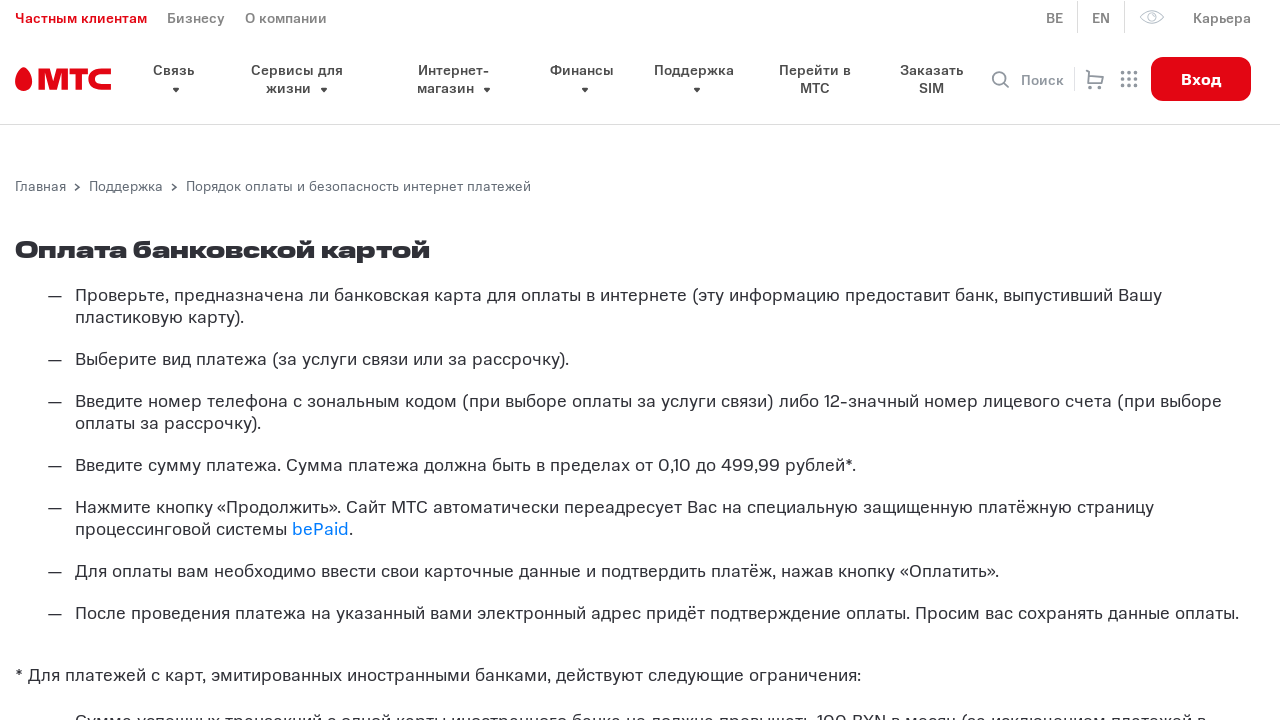

Successfully navigated to the payment help page
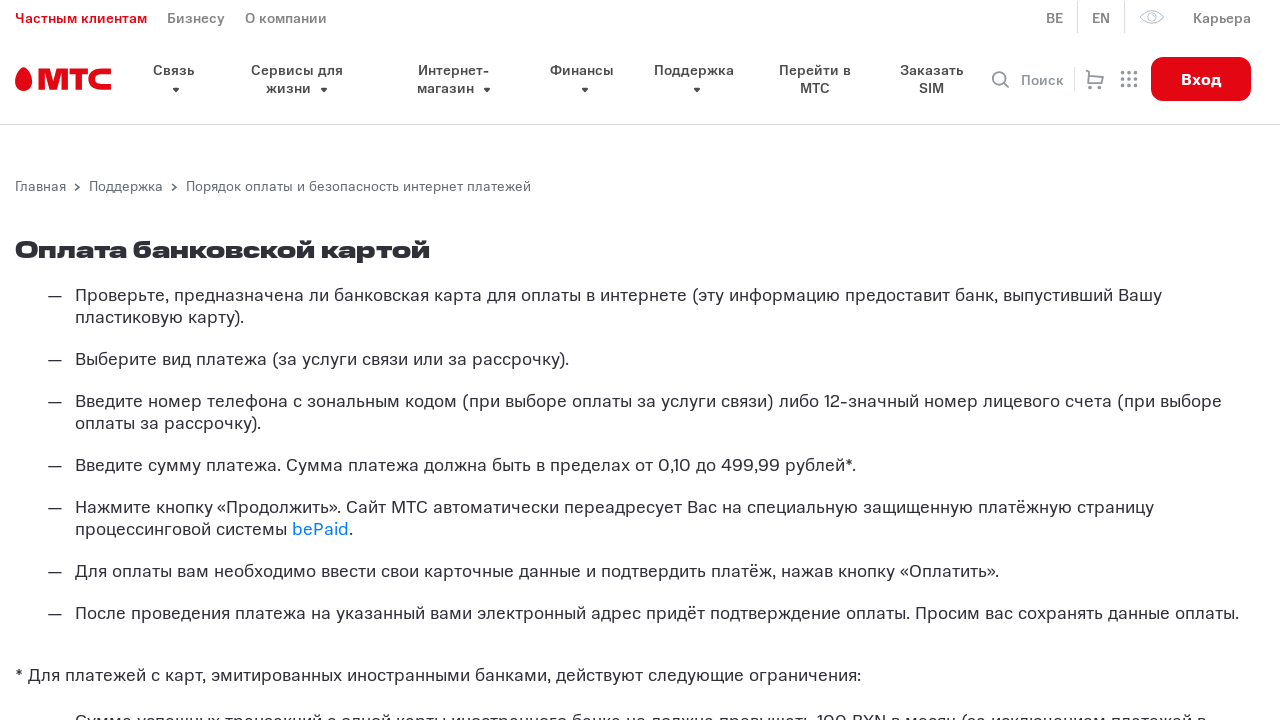

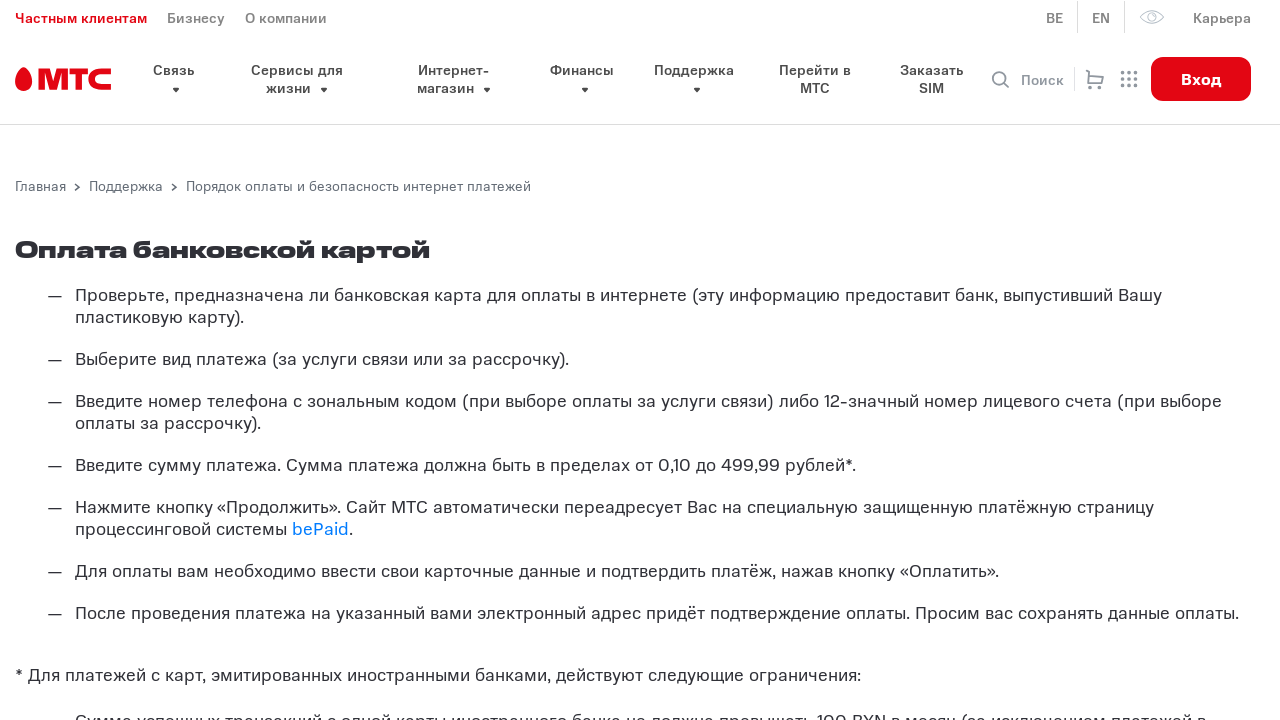